Tests A/B Testing page by clicking the link and verifying the page title

Starting URL: https://the-internet.herokuapp.com/

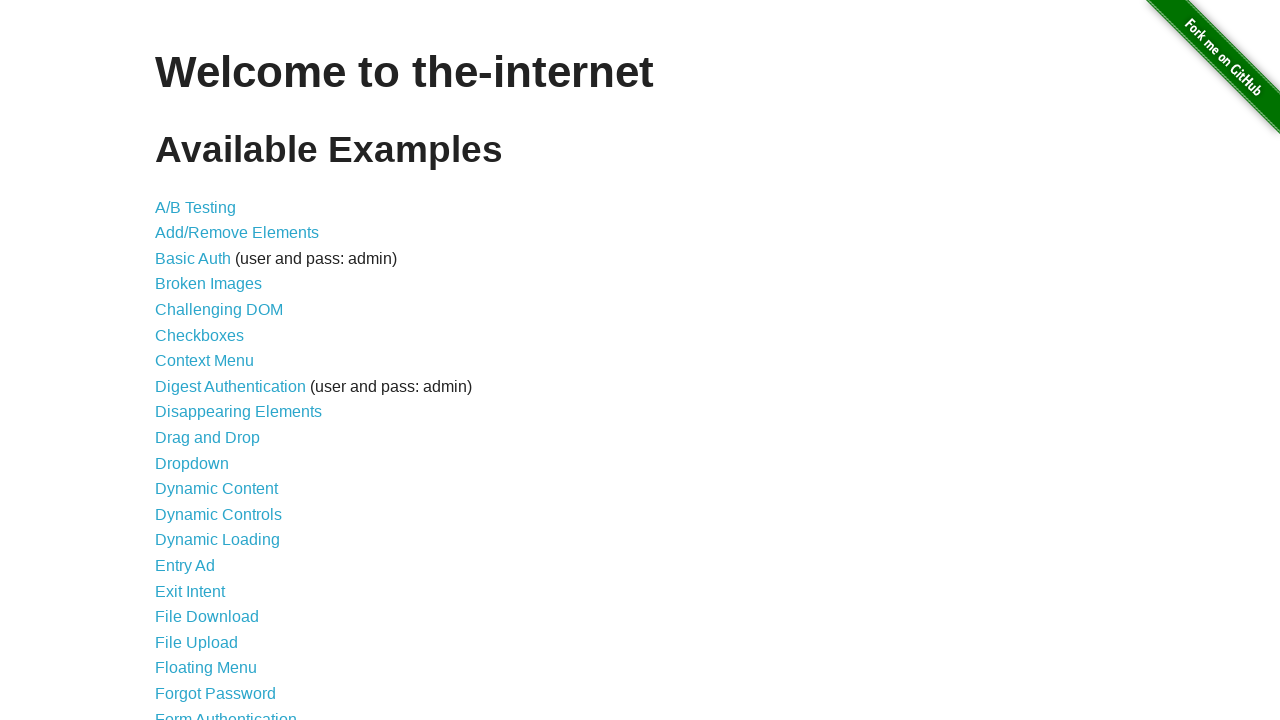

Navigated to The Internet herokuapp home page
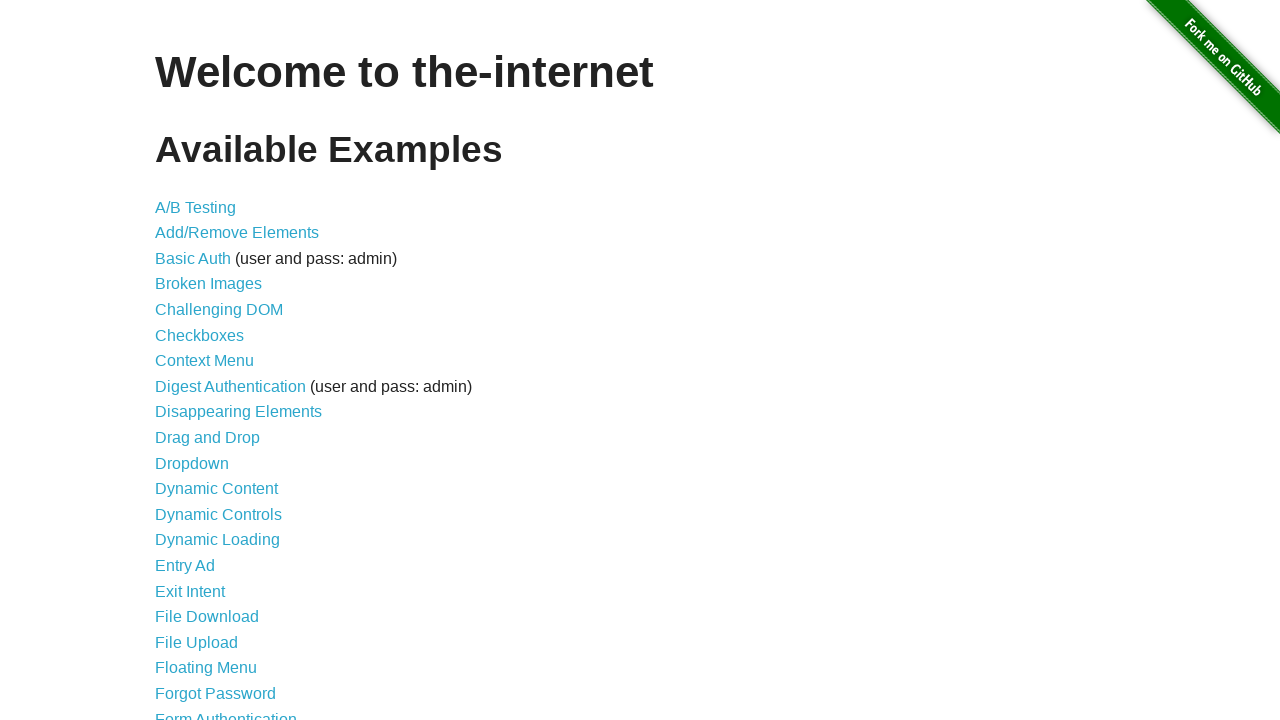

Clicked on A/B Testing link at (196, 207) on a[href='/abtest']
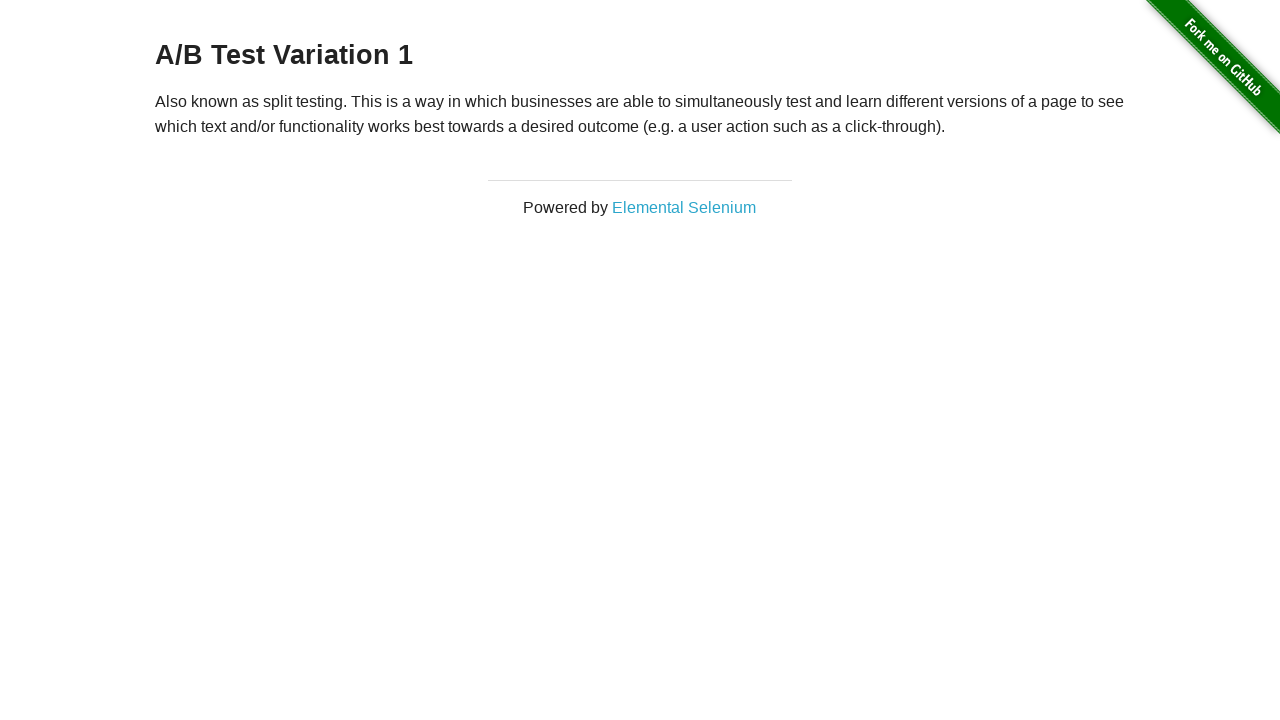

Retrieved A/B Test page title text
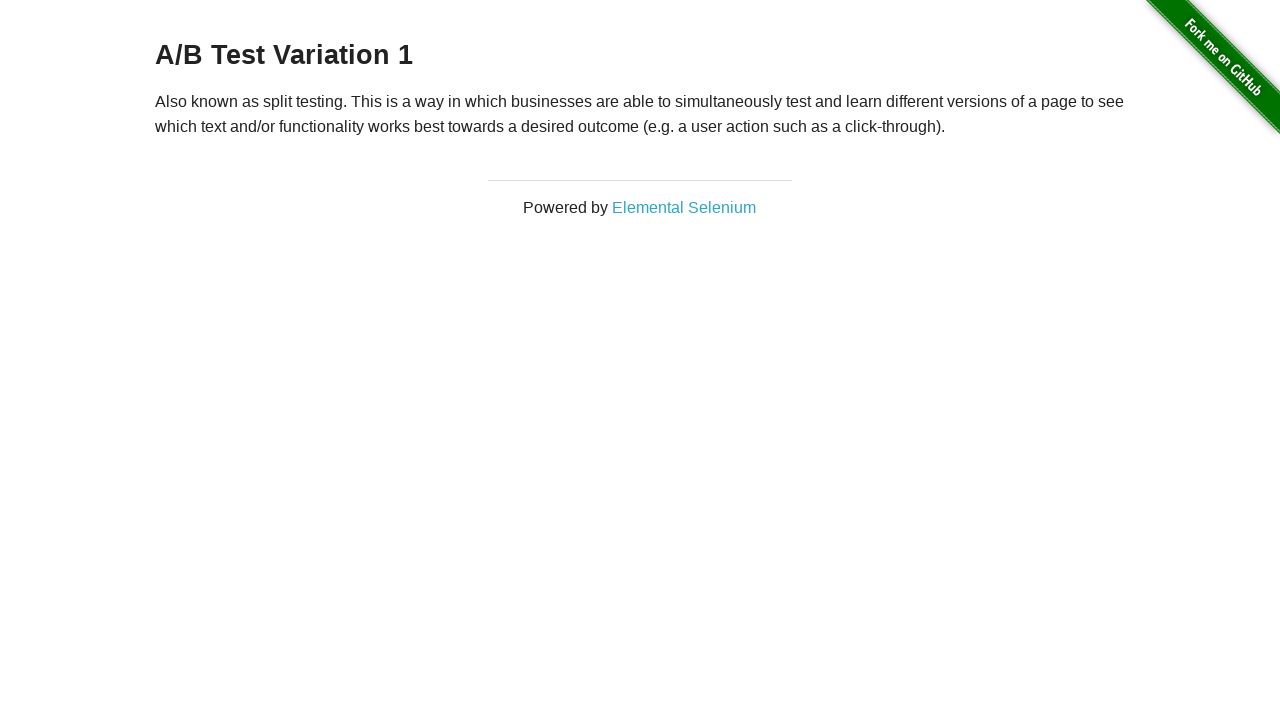

Verified page title is either 'A/B Test Control' or 'A/B Test Variation 1'
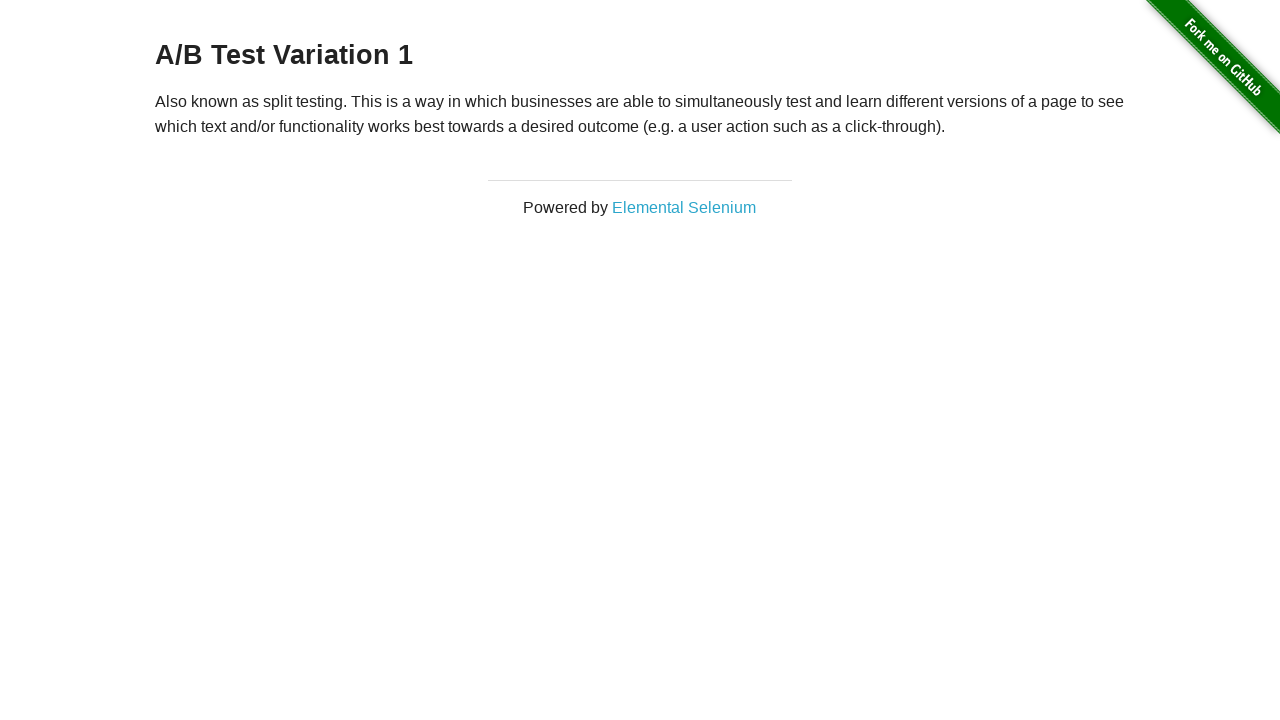

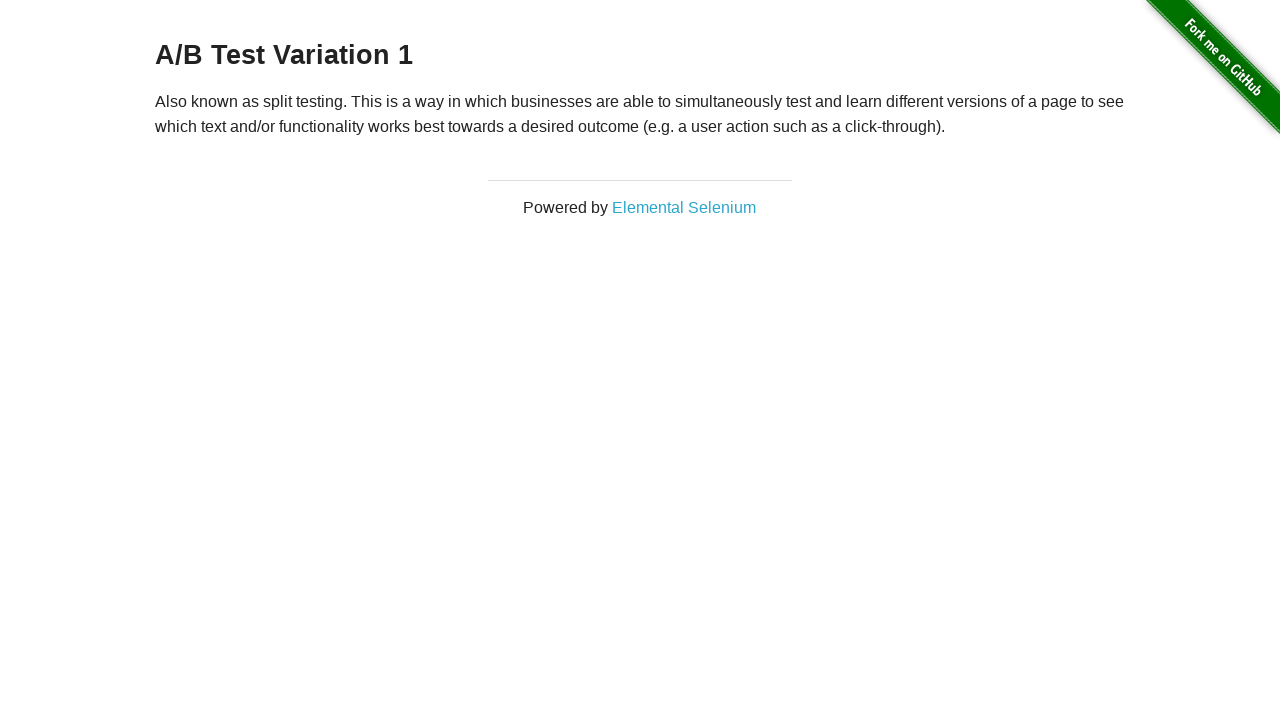